Navigates to DuckDuckGo homepage and verifies the page title is loaded

Starting URL: https://duckduckgo.com

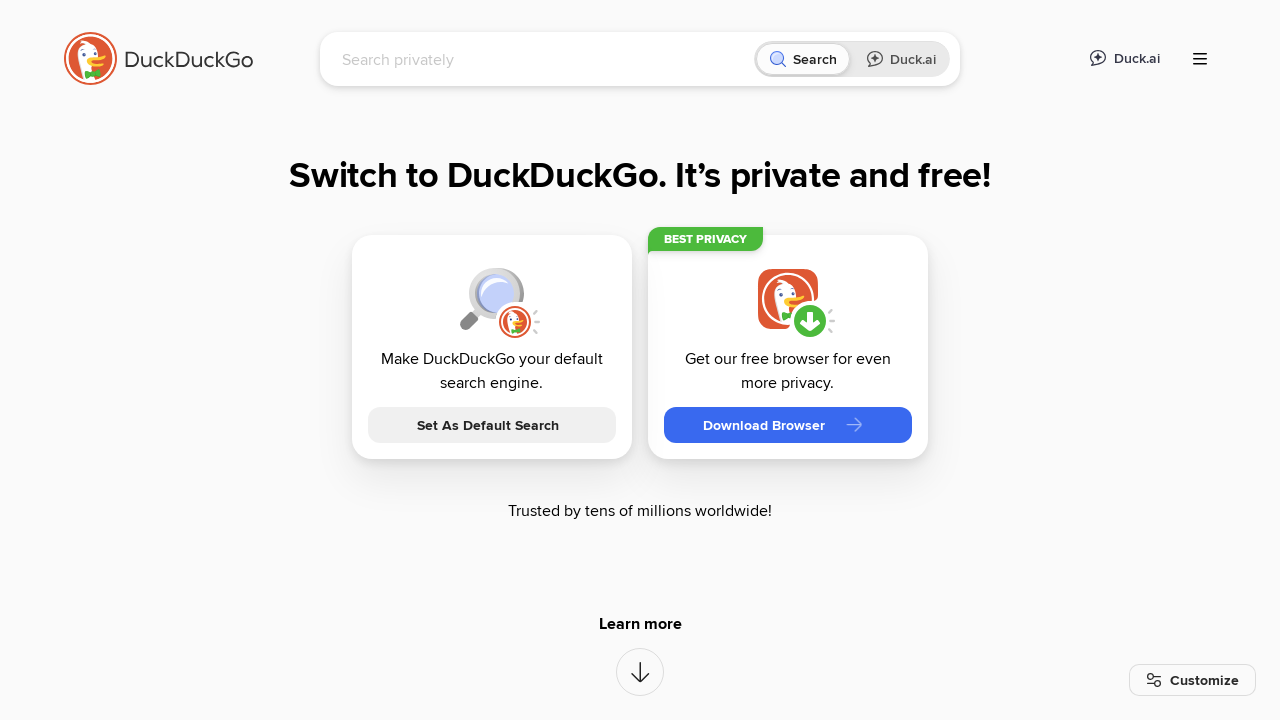

Waited for DOMContentLoaded state on DuckDuckGo homepage
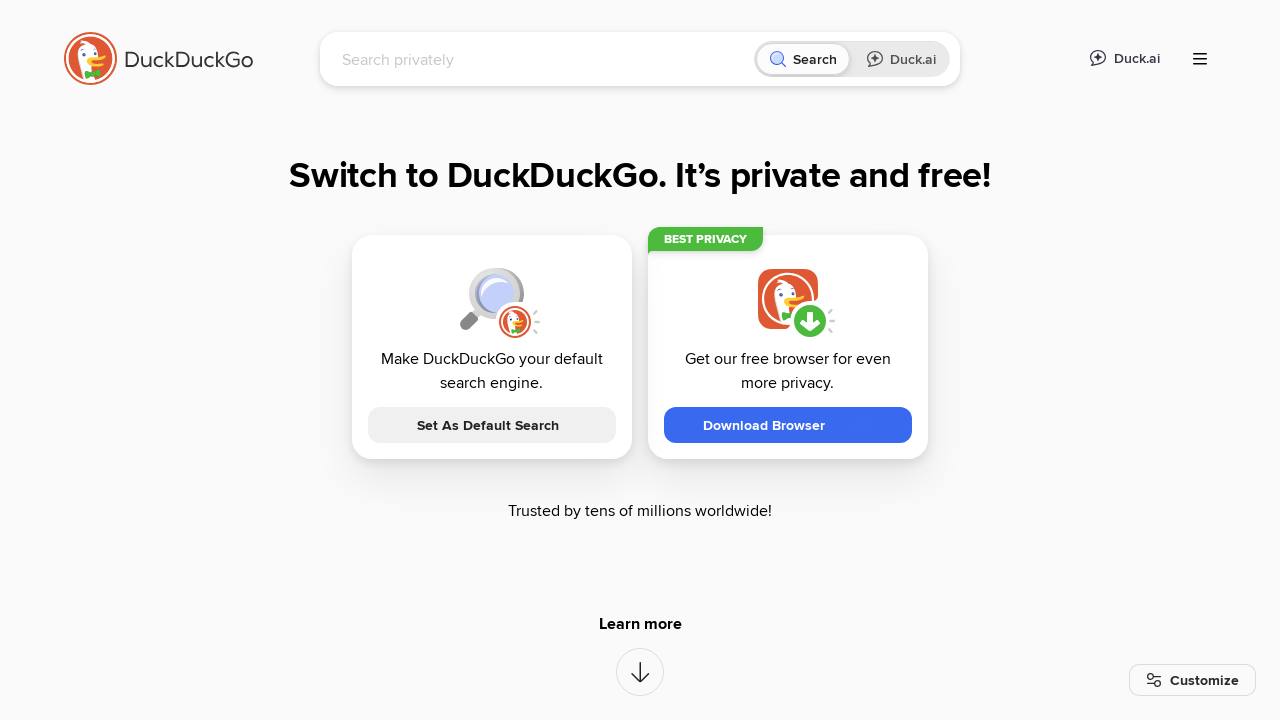

Retrieved page title: 'DuckDuckGo - Protection. Privacy. Peace of mind.'
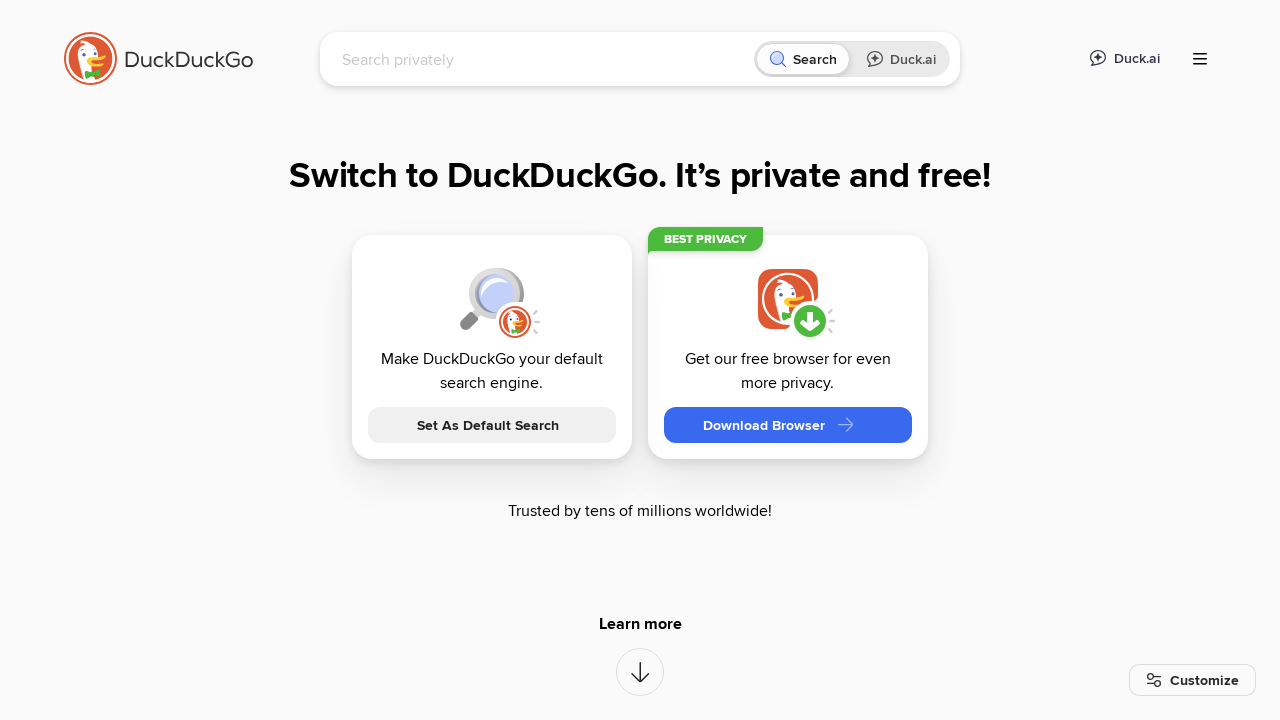

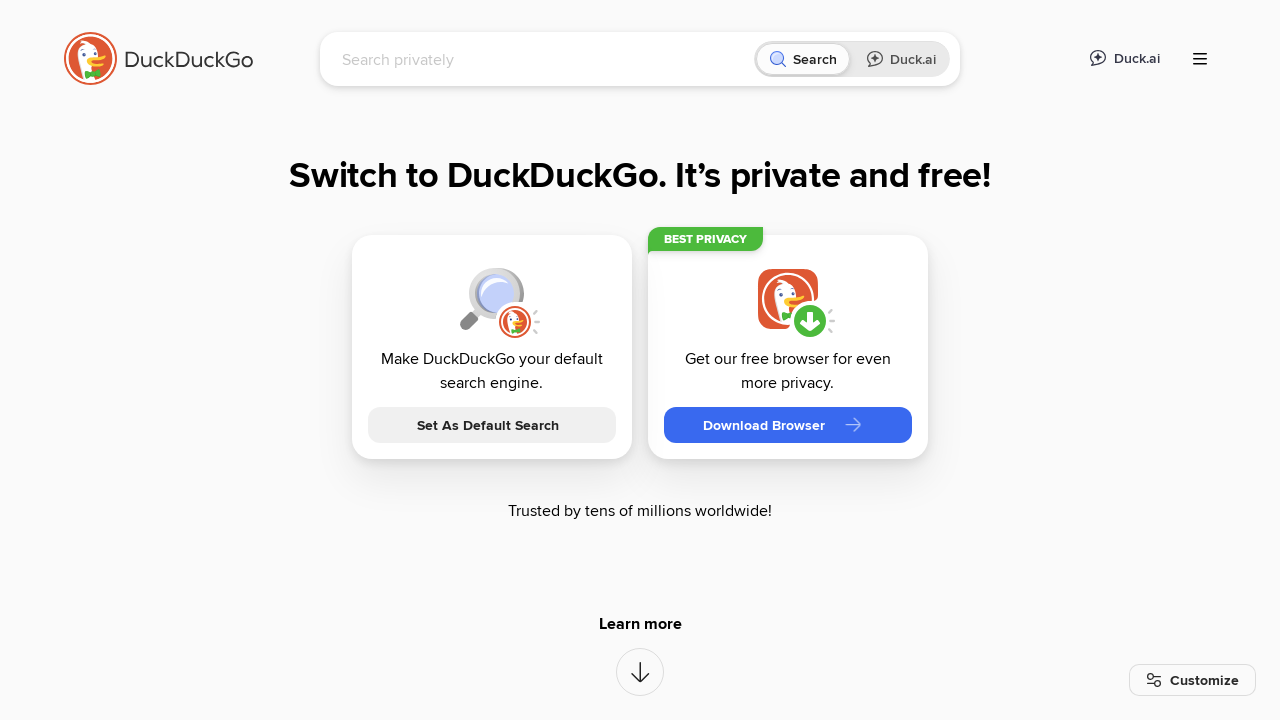